Tests dropdown and checkbox functionality on a practice page by selecting a checkbox, incrementing passenger count multiple times, and clicking a confirmation button

Starting URL: https://rahulshettyacademy.com/dropdownsPractise/

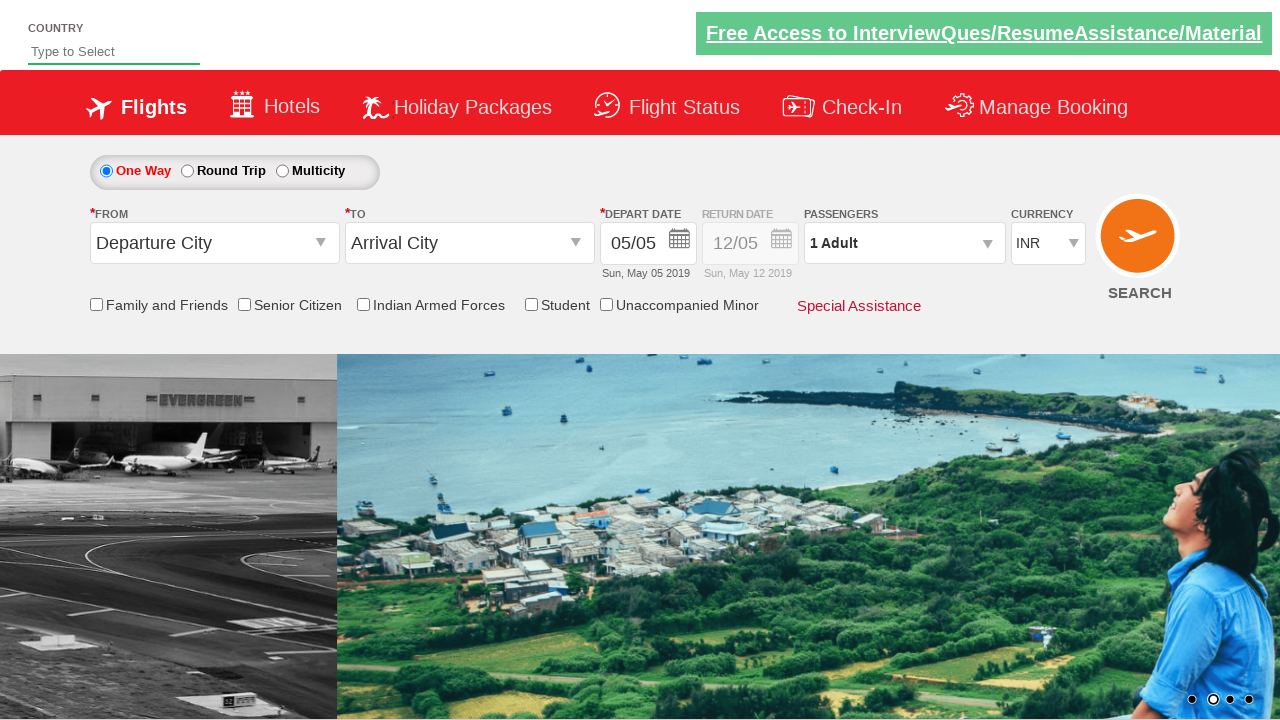

Verified checkbox is not initially selected
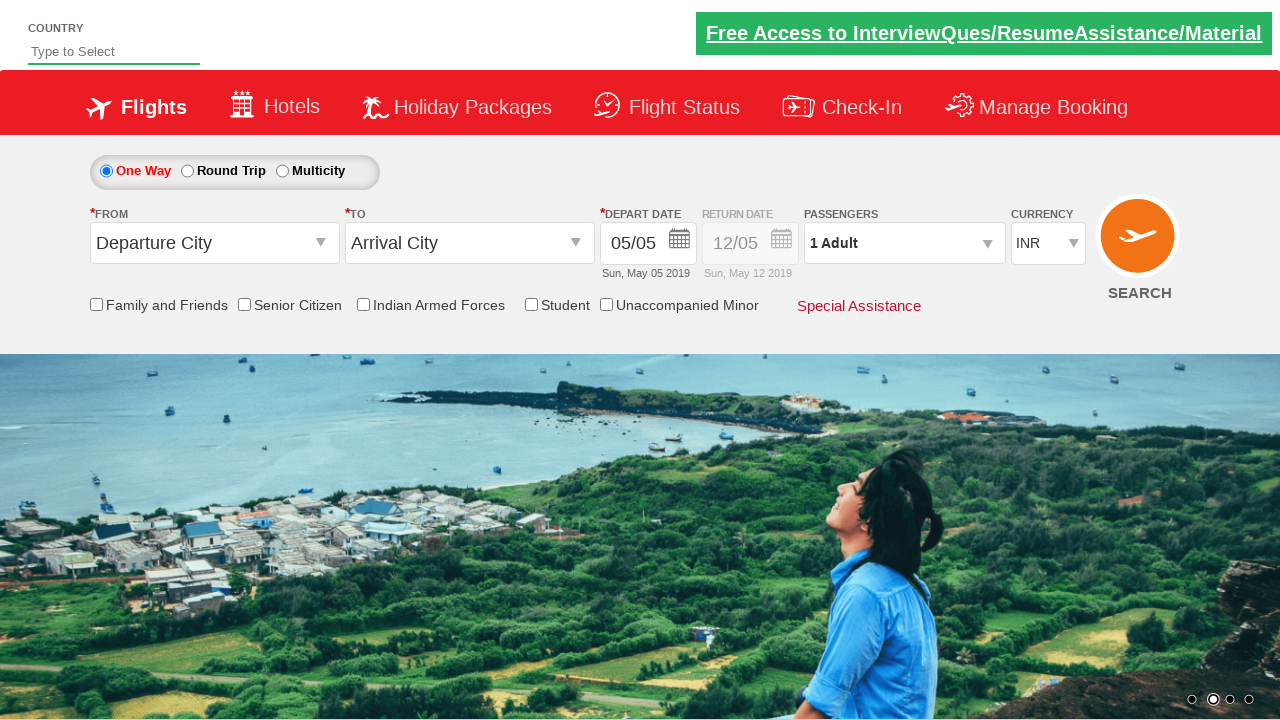

Clicked checkbox to select it at (363, 304) on input[id='ctl00_mainContent_chk_IndArm']
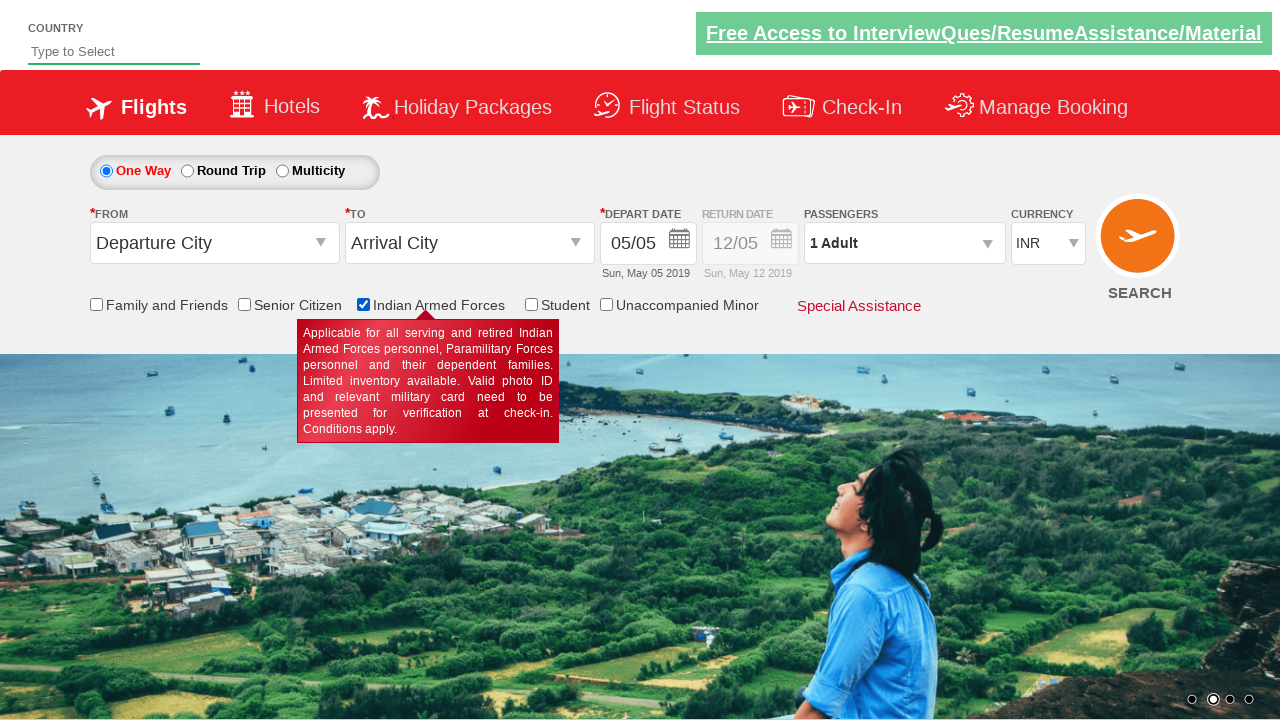

Verified checkbox is now selected
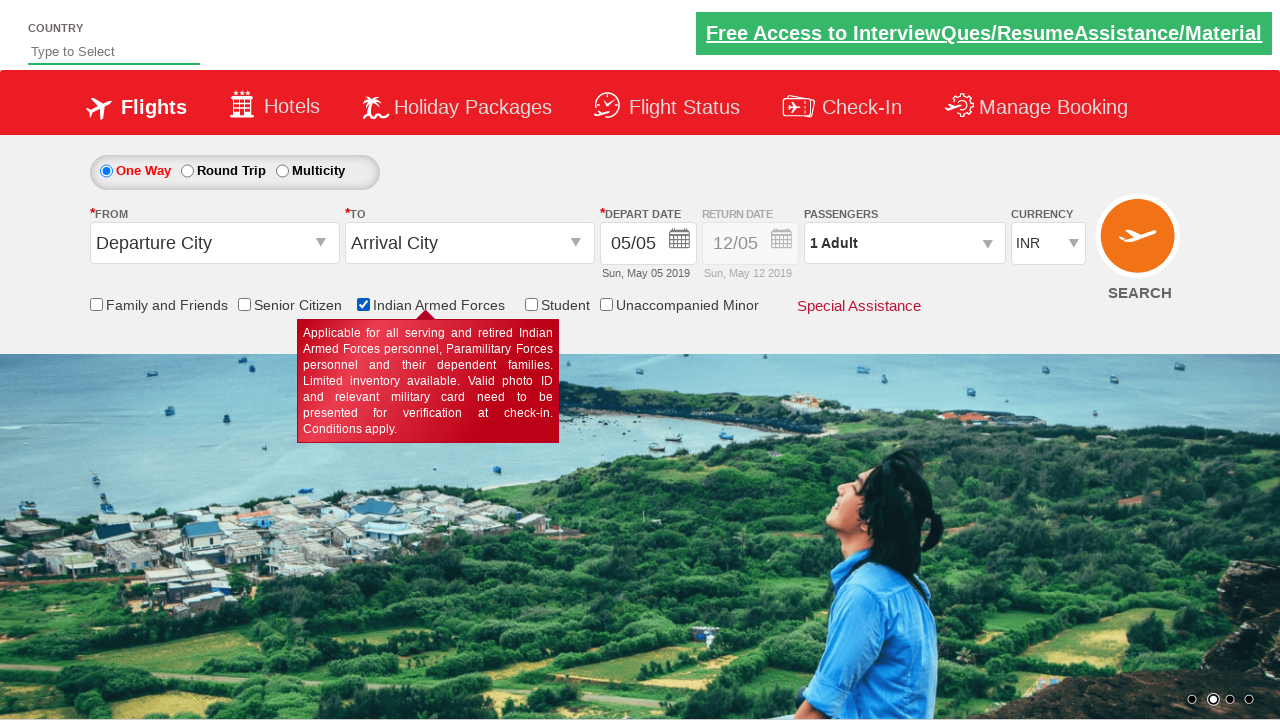

Clicked passenger info dropdown to open it at (904, 243) on #divpaxinfo
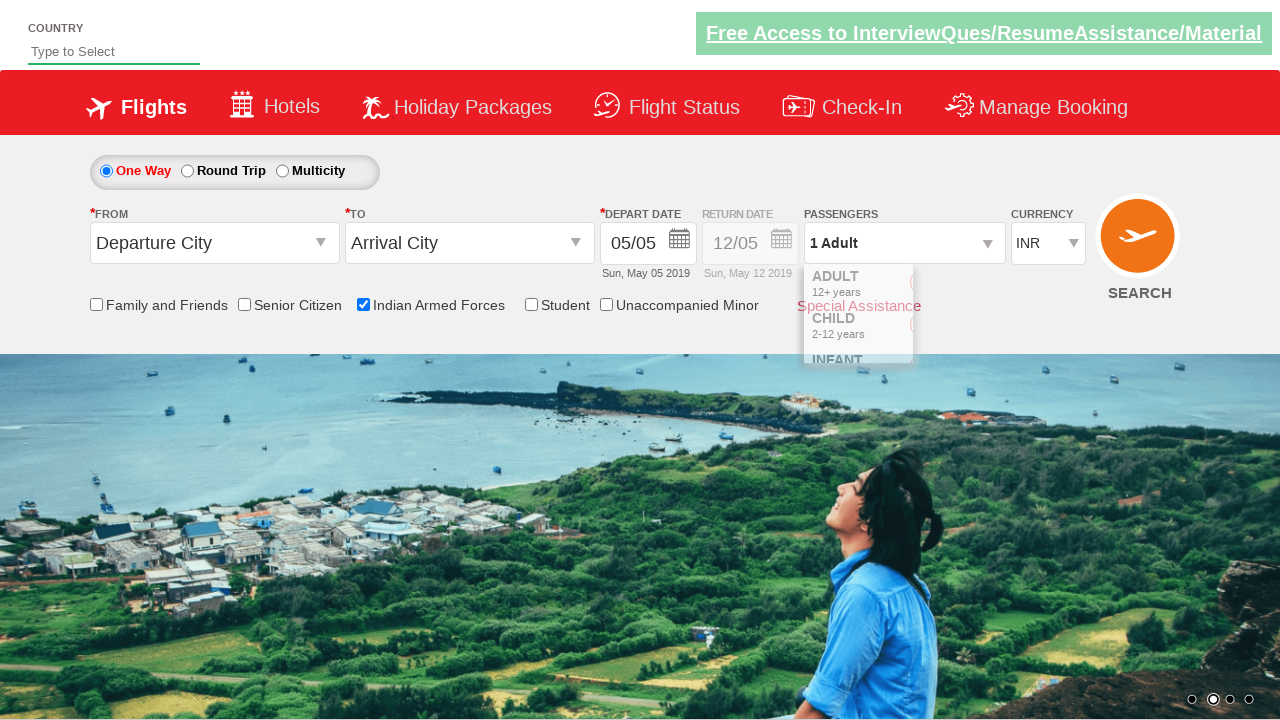

Incremented adult passenger count (iteration 1 of 3) at (982, 288) on #hrefIncAdt
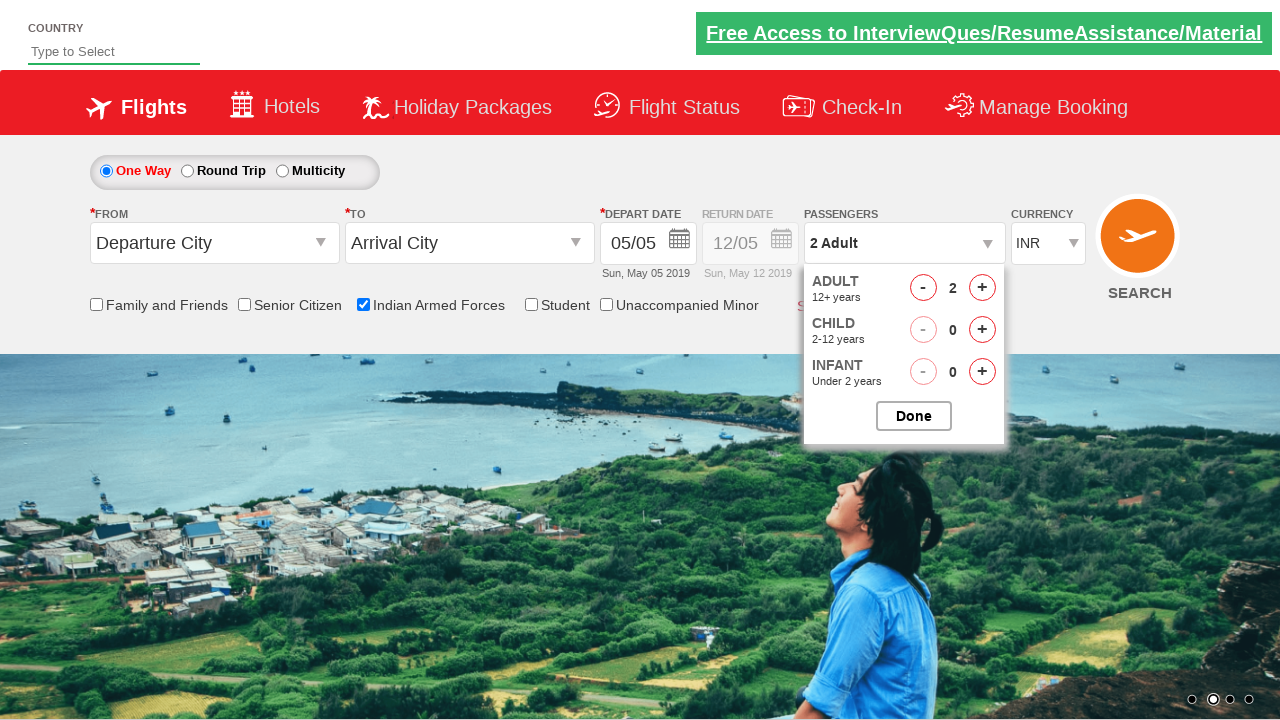

Incremented adult passenger count (iteration 2 of 3) at (982, 288) on #hrefIncAdt
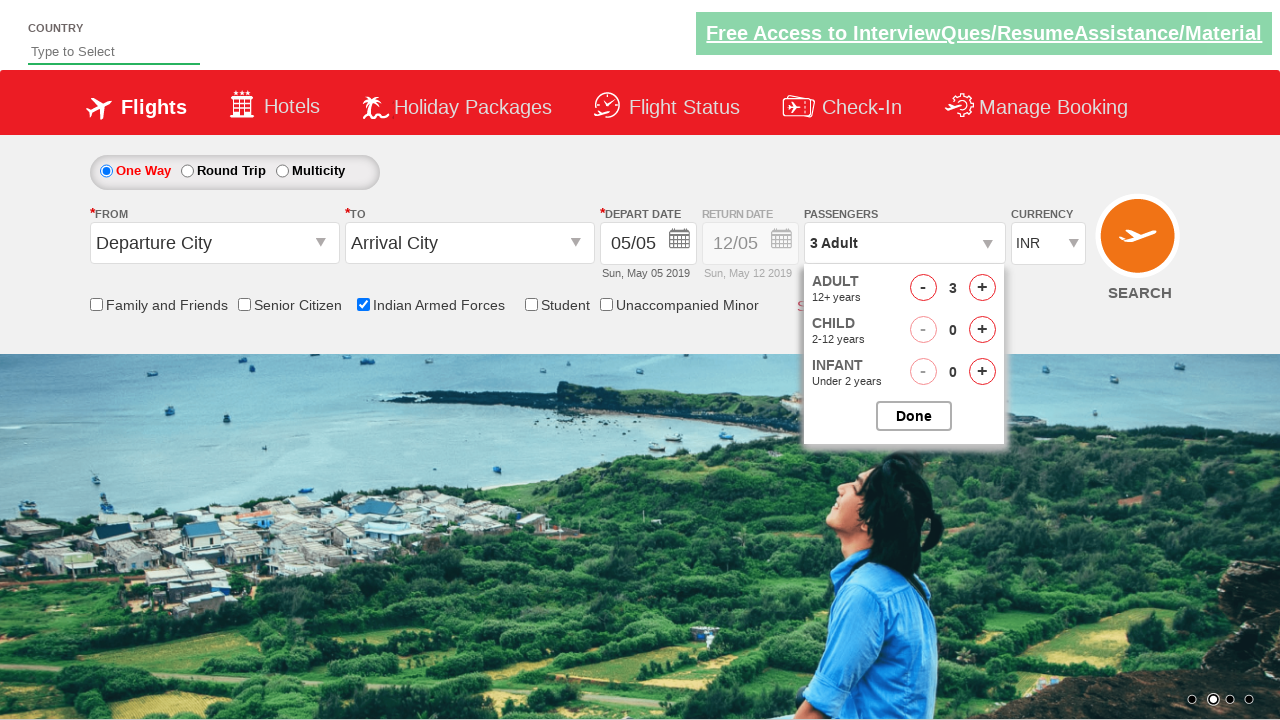

Incremented adult passenger count (iteration 3 of 3) at (982, 288) on #hrefIncAdt
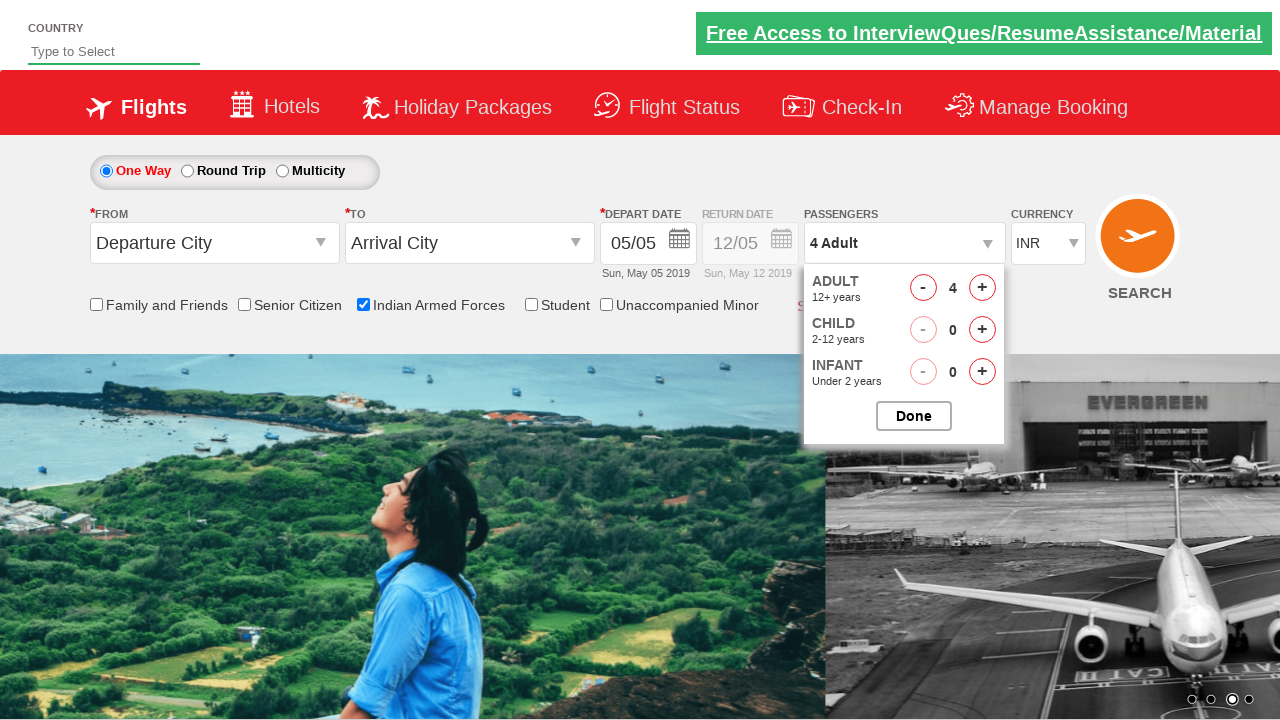

Clicked the Done button to confirm passenger count at (914, 416) on xpath=//input[starts-with(@value, 'Don')]
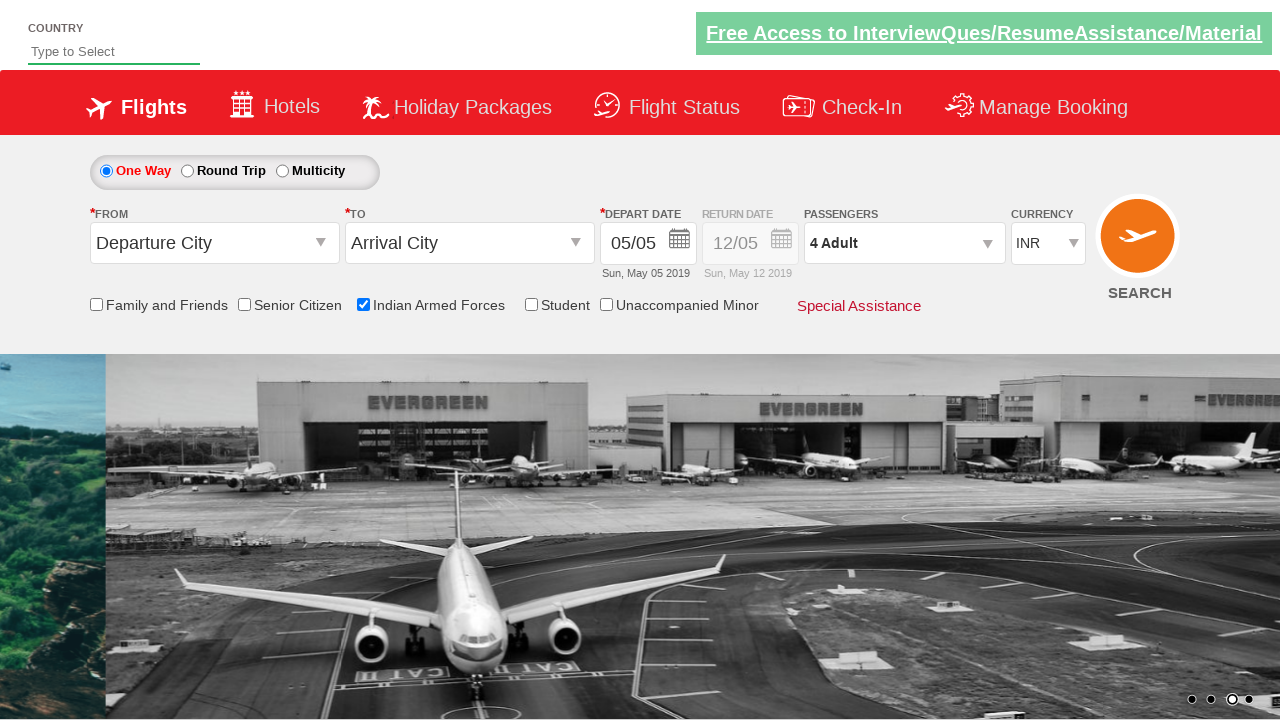

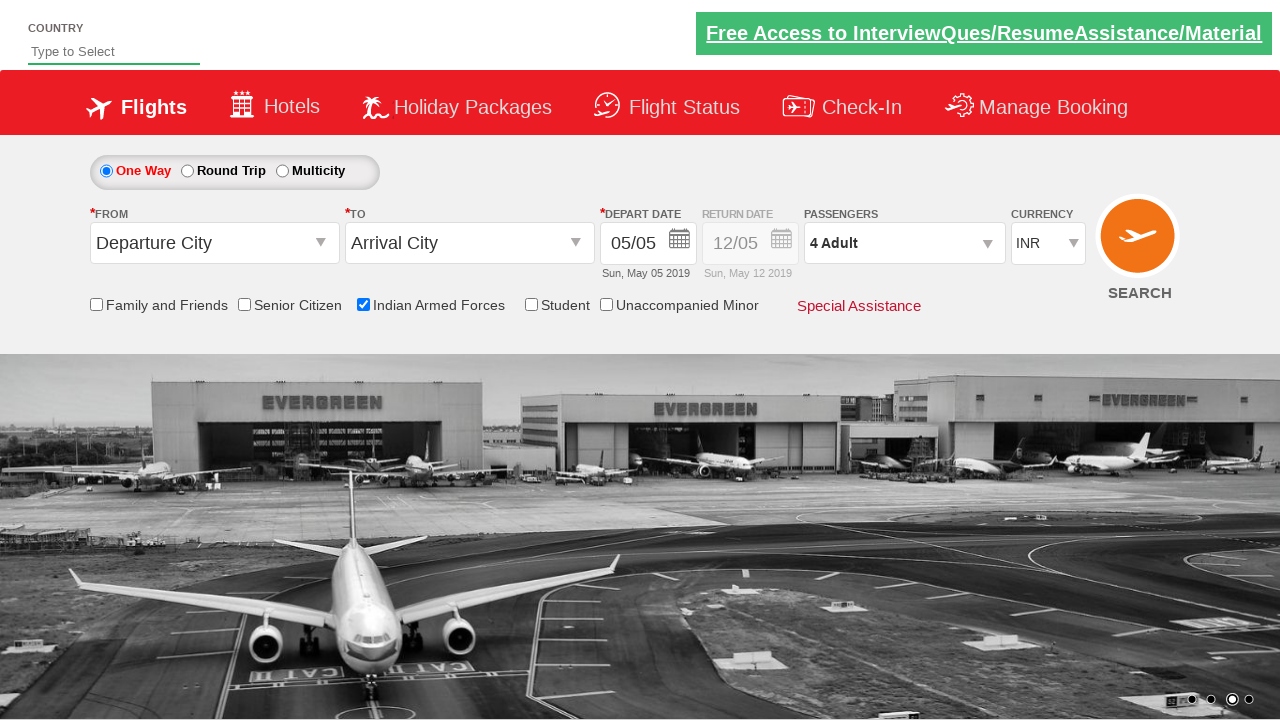